Tests handling of a simple JavaScript alert by clicking a button, verifying the alert text, and accepting it

Starting URL: https://testotomasyonu.com/javascriptAlert

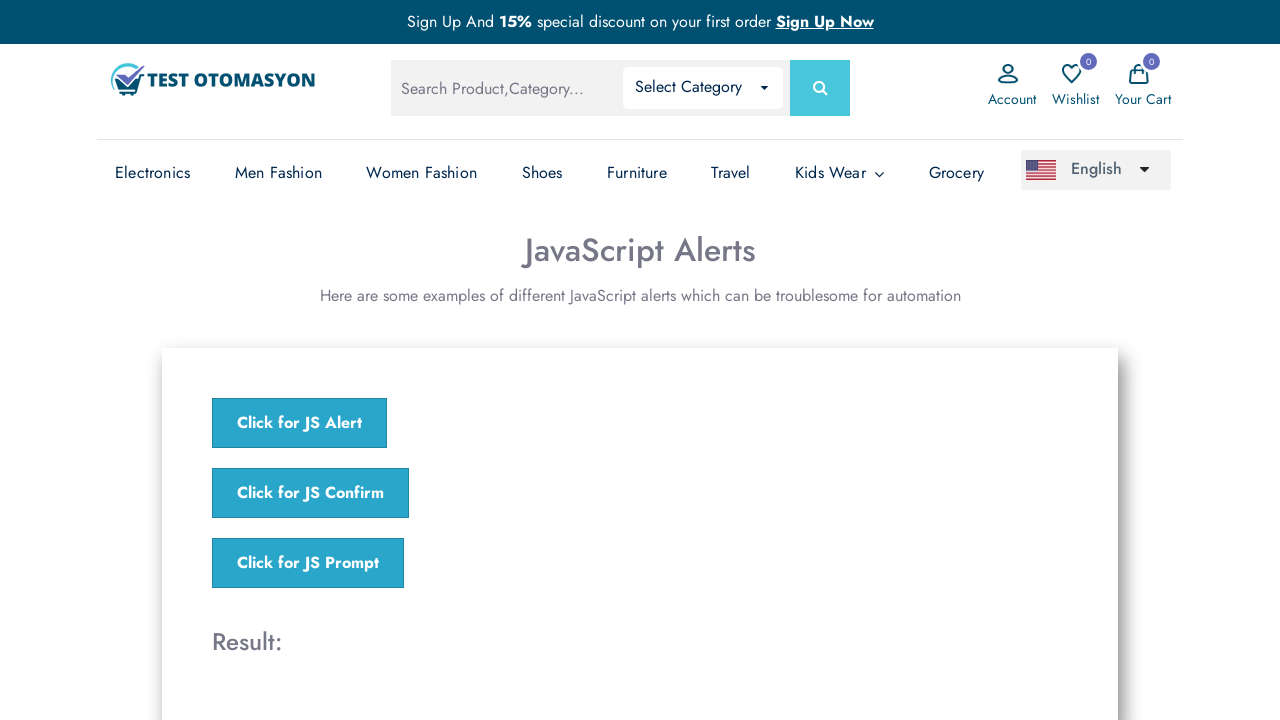

Clicked the 'Click for JS Alert' button at (300, 423) on xpath=//button[.='Click for JS Alert']
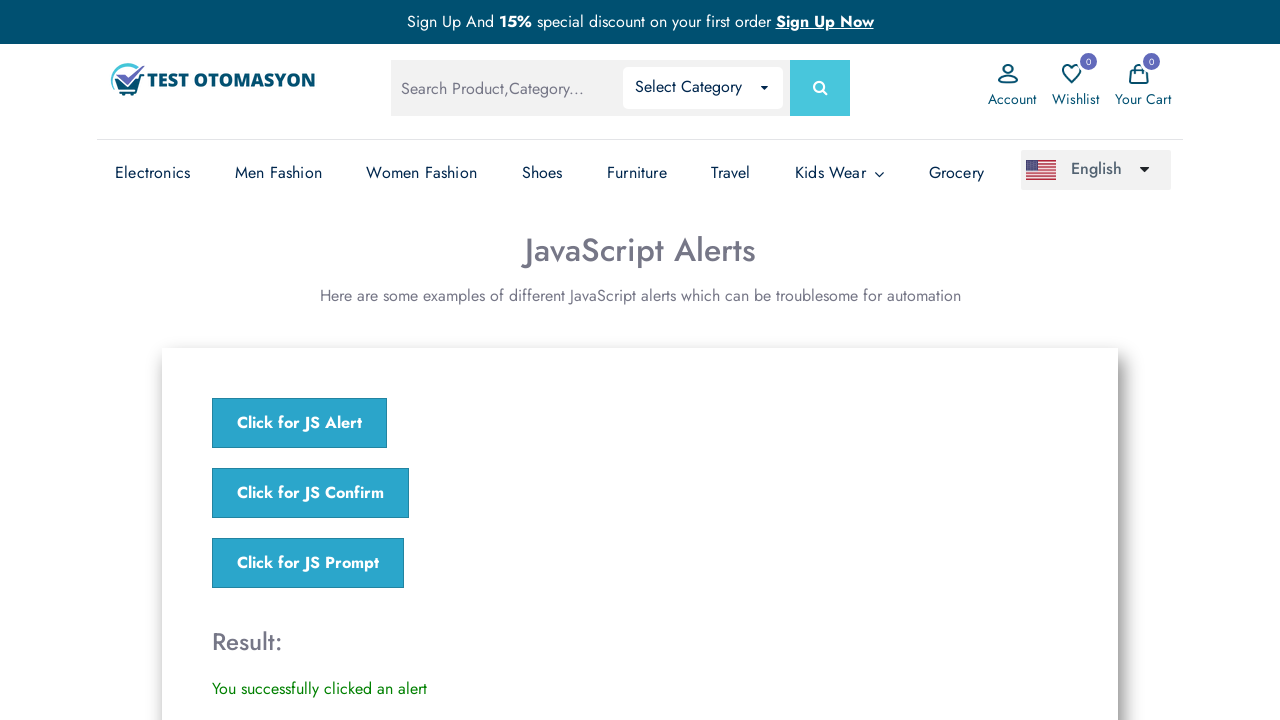

Set up dialog handler to accept alert with message 'I am a JS Alert'
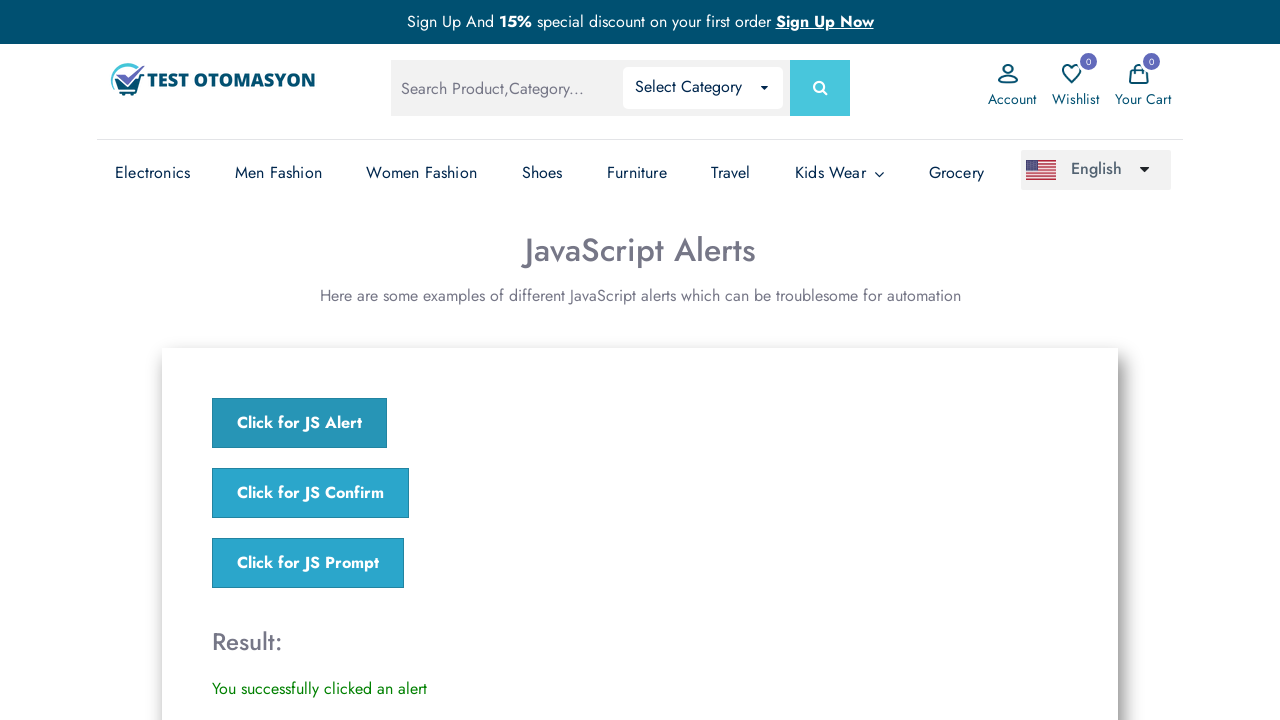

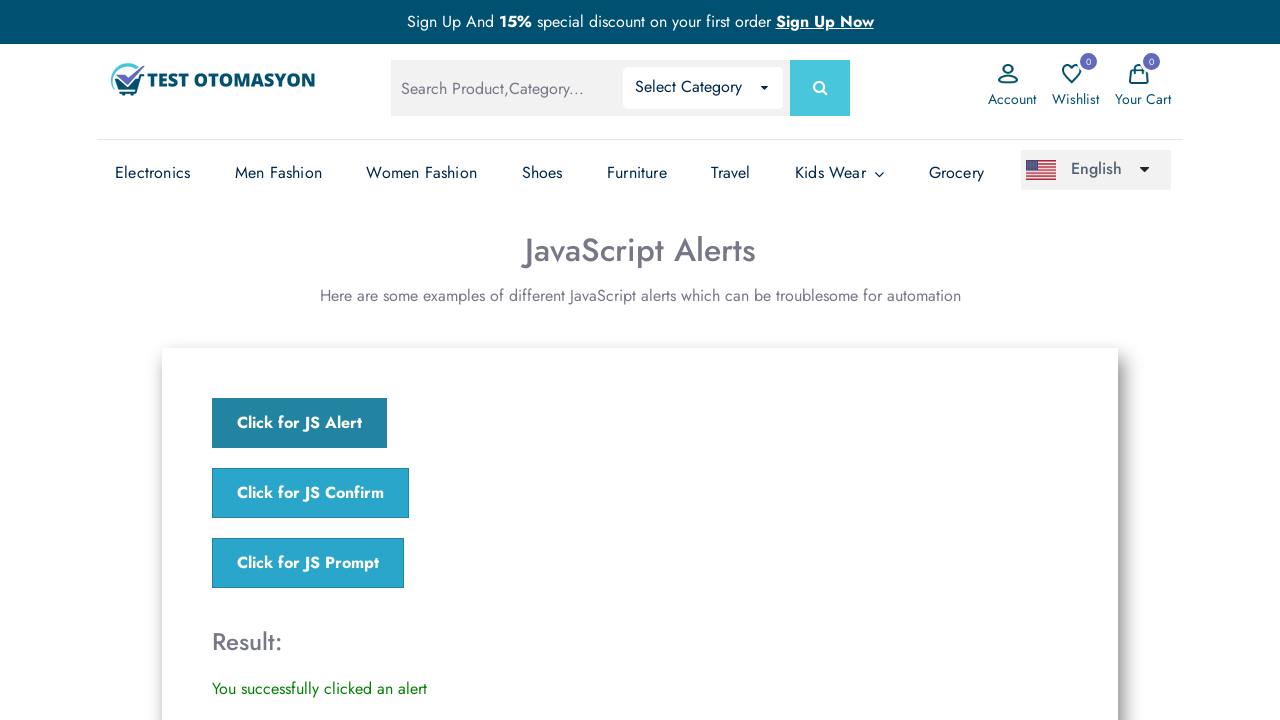